Tests link navigation on a practice automation page by locating footer links in a column and opening each link in a new tab, then switching between browser tabs to verify the pages load correctly.

Starting URL: https://rahulshettyacademy.com/AutomationPractice/

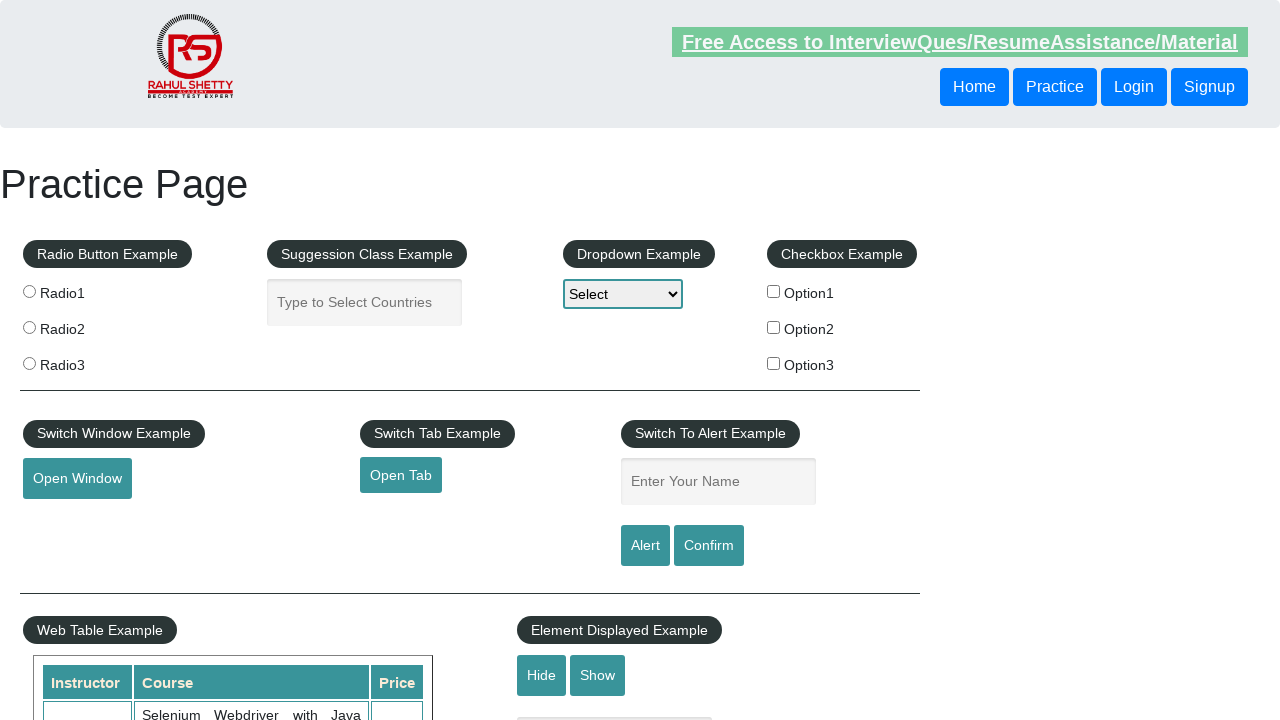

Waited for footer section (#gf-BIG) to load
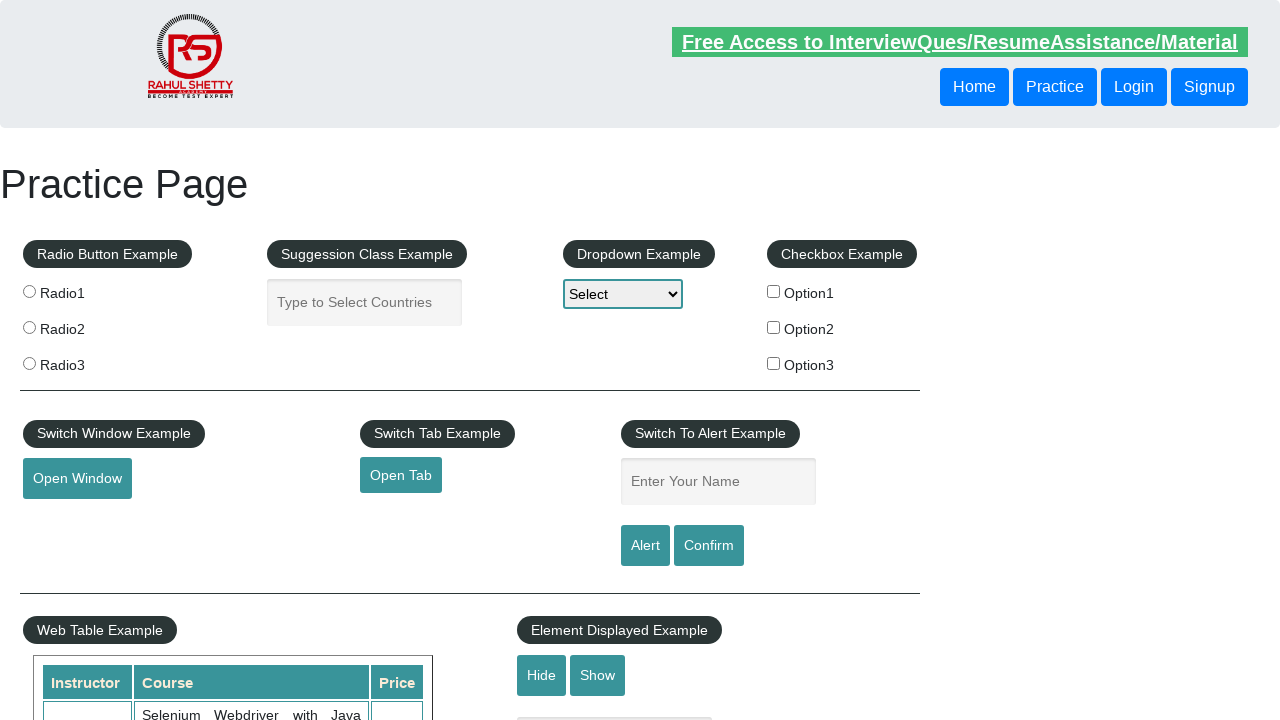

Located footer section (#gf-BIG)
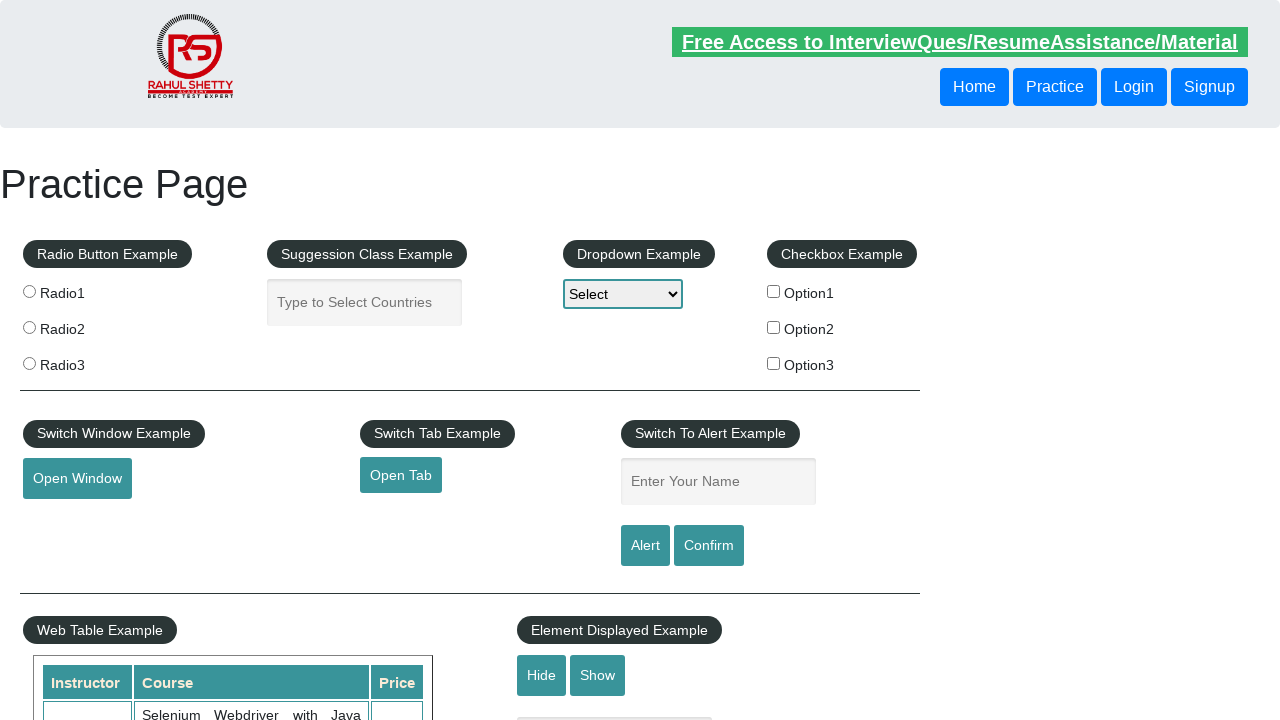

Located first column in footer table
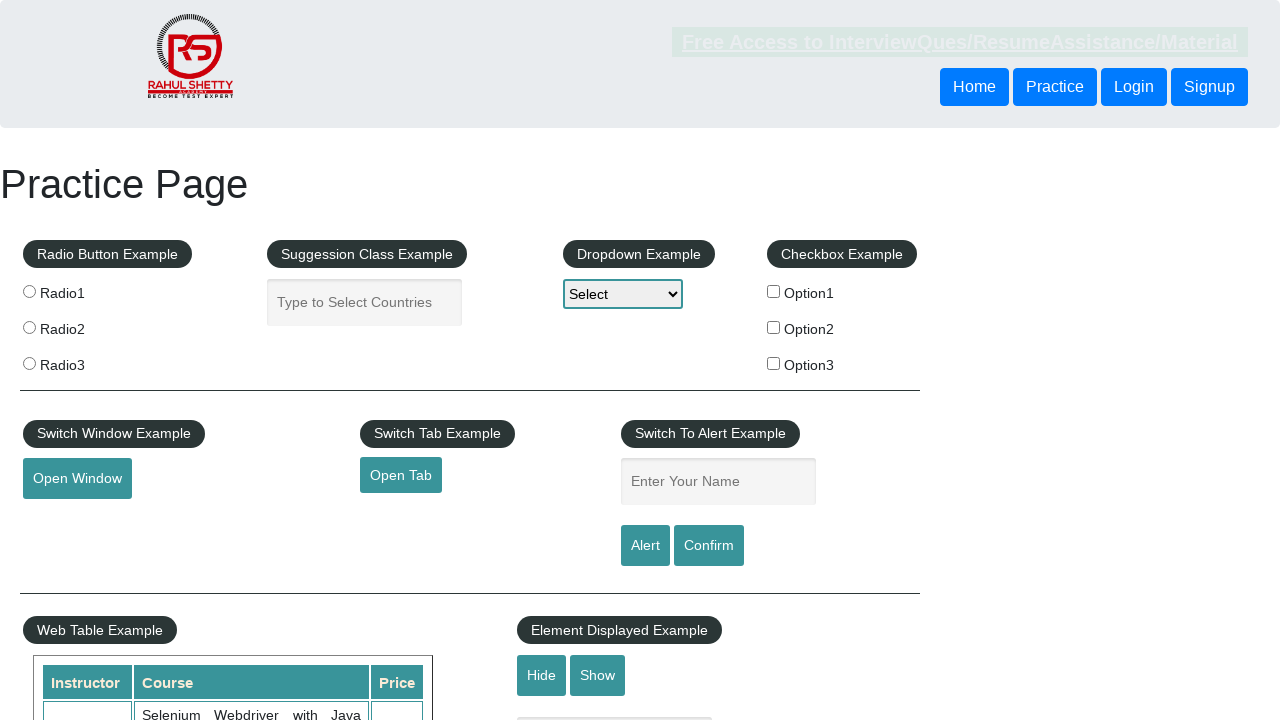

Found 5 links in the first footer column
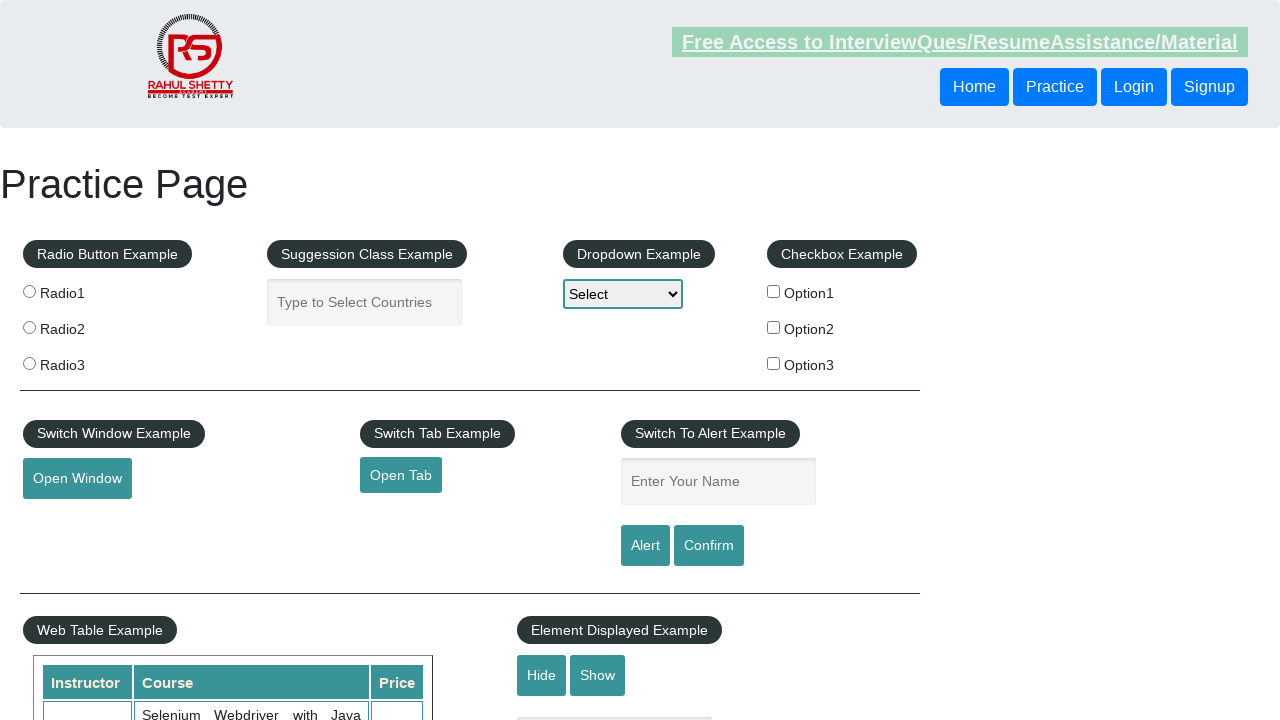

Opened footer link 1 in new tab using Ctrl+Click at (68, 520) on xpath=//table/tbody/tr/td[1]/ul >> a >> nth=1
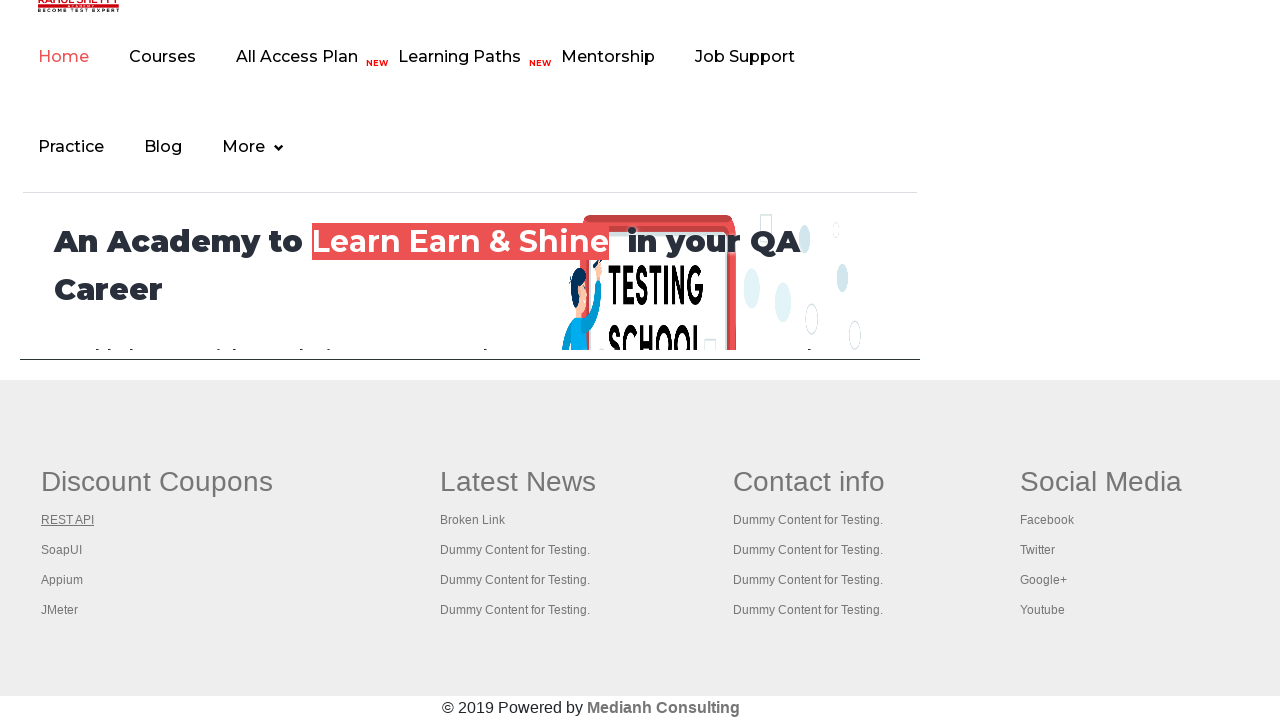

Captured new page object for link 1
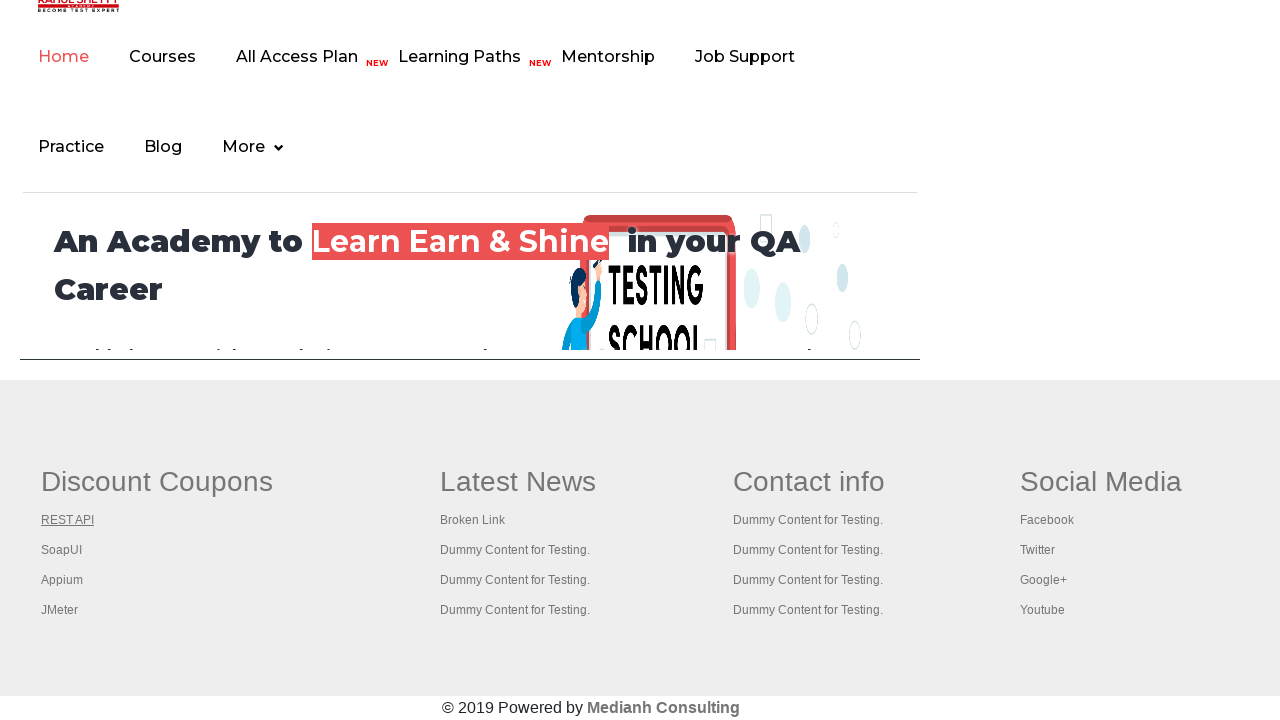

New page for link 1 loaded (domcontentloaded)
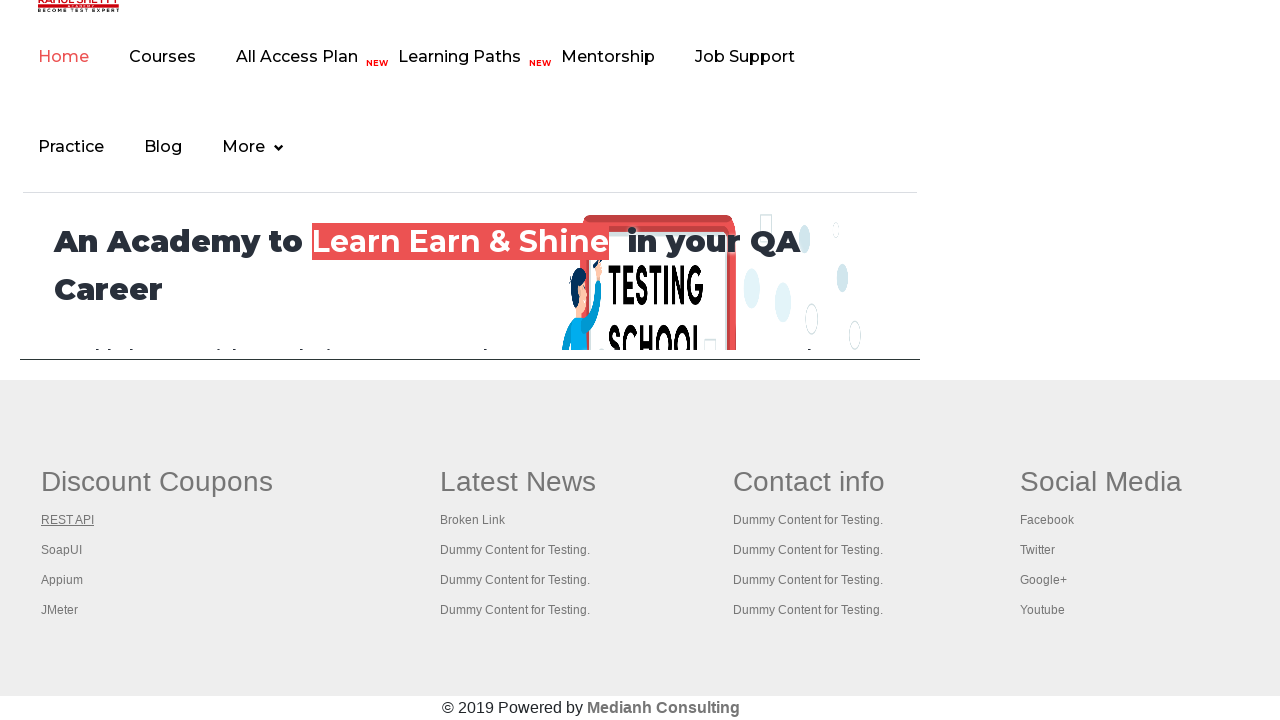

Switched back to original page after link 1
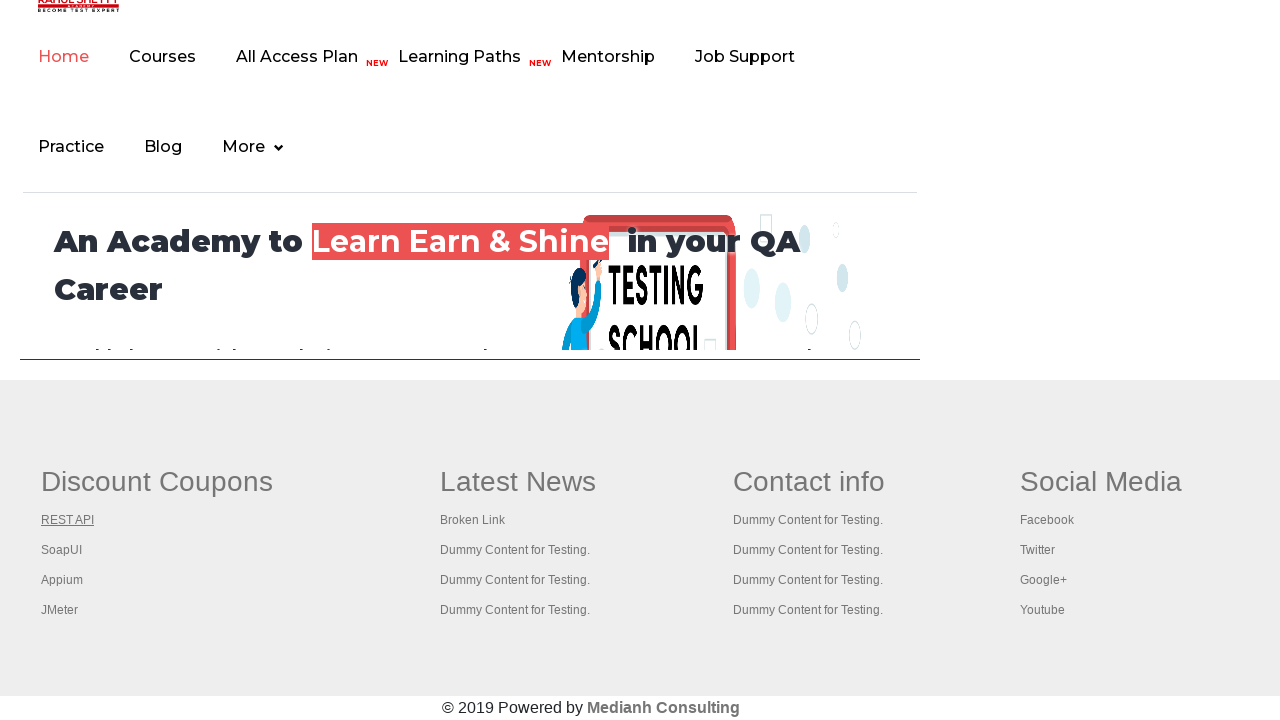

Opened footer link 2 in new tab using Ctrl+Click at (62, 550) on xpath=//table/tbody/tr/td[1]/ul >> a >> nth=2
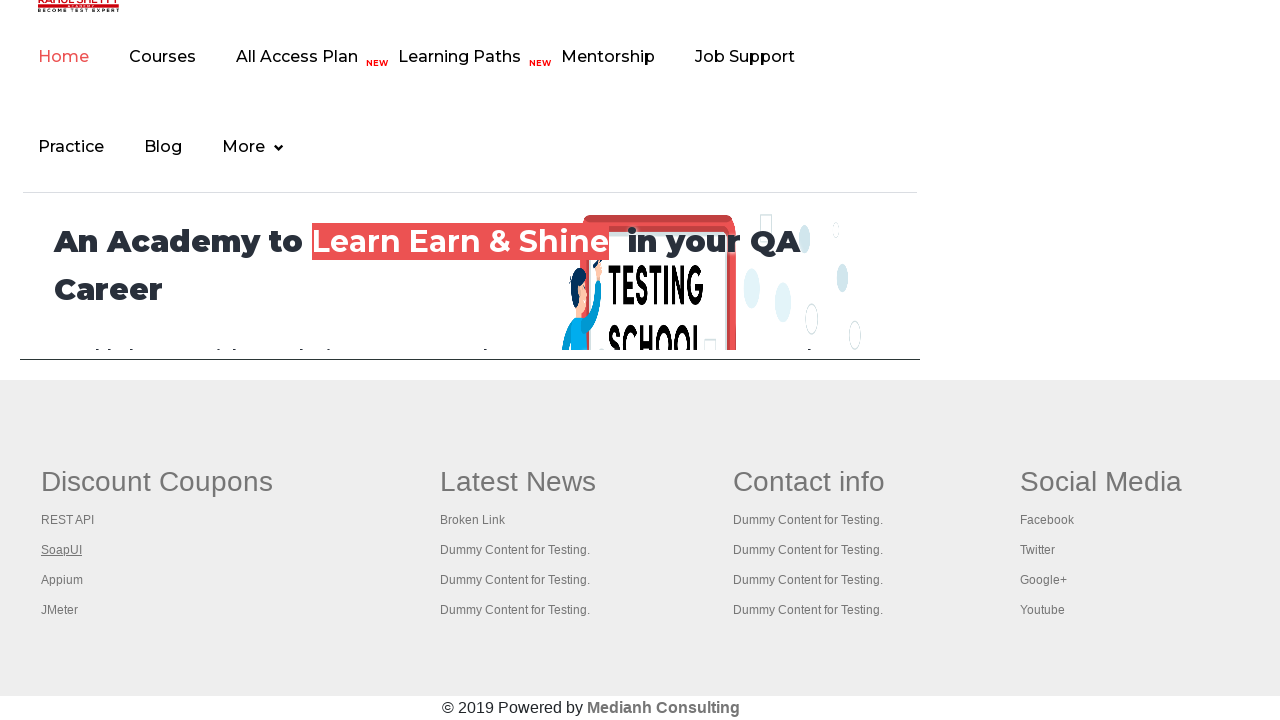

Captured new page object for link 2
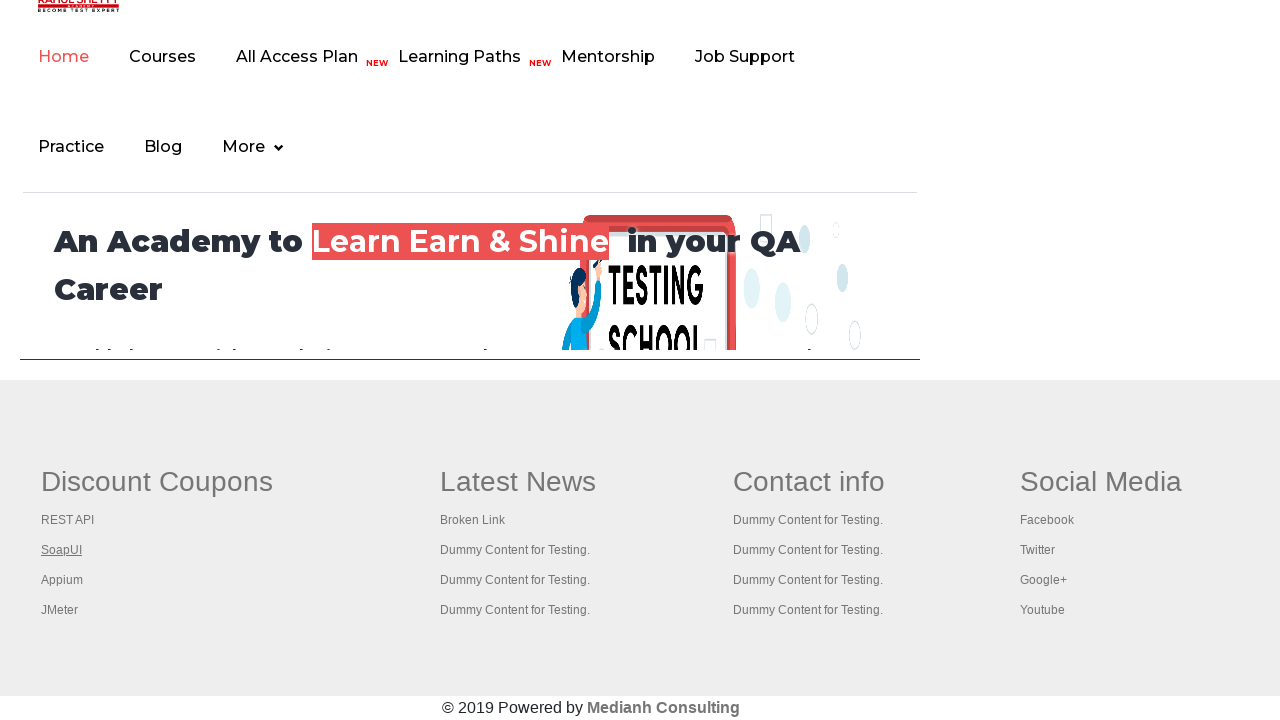

New page for link 2 loaded (domcontentloaded)
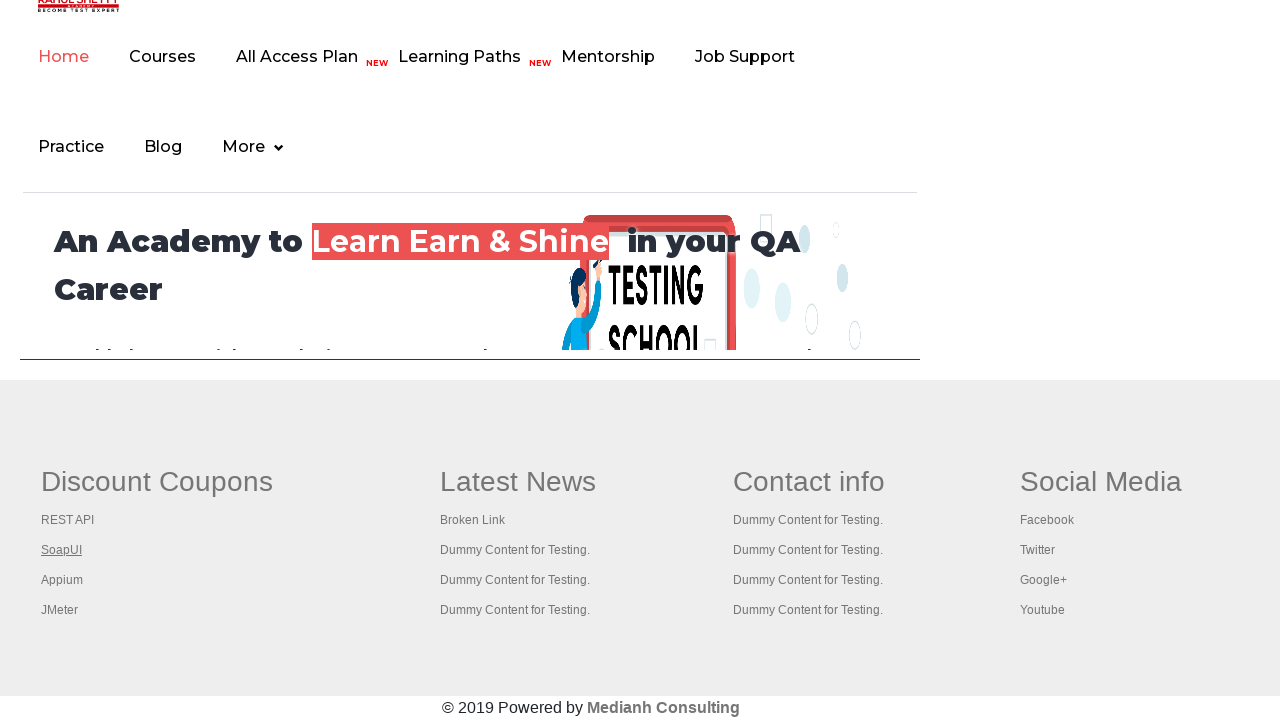

Switched back to original page after link 2
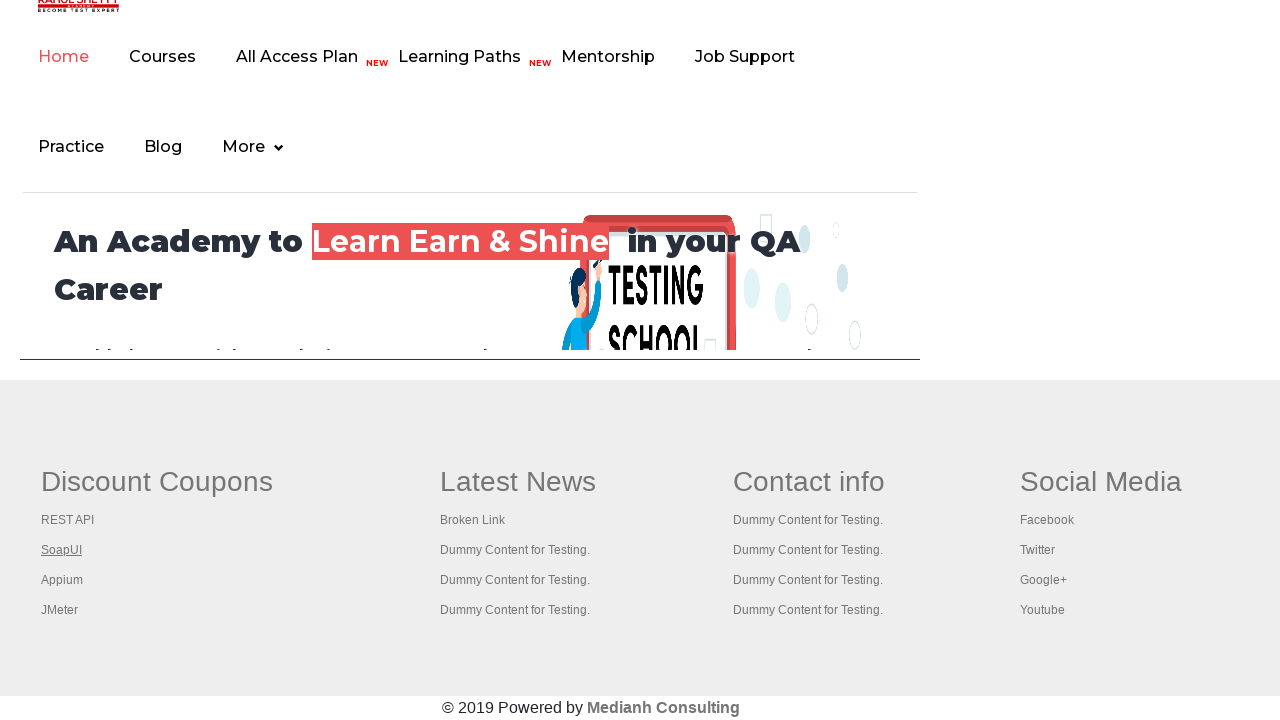

Opened footer link 3 in new tab using Ctrl+Click at (62, 580) on xpath=//table/tbody/tr/td[1]/ul >> a >> nth=3
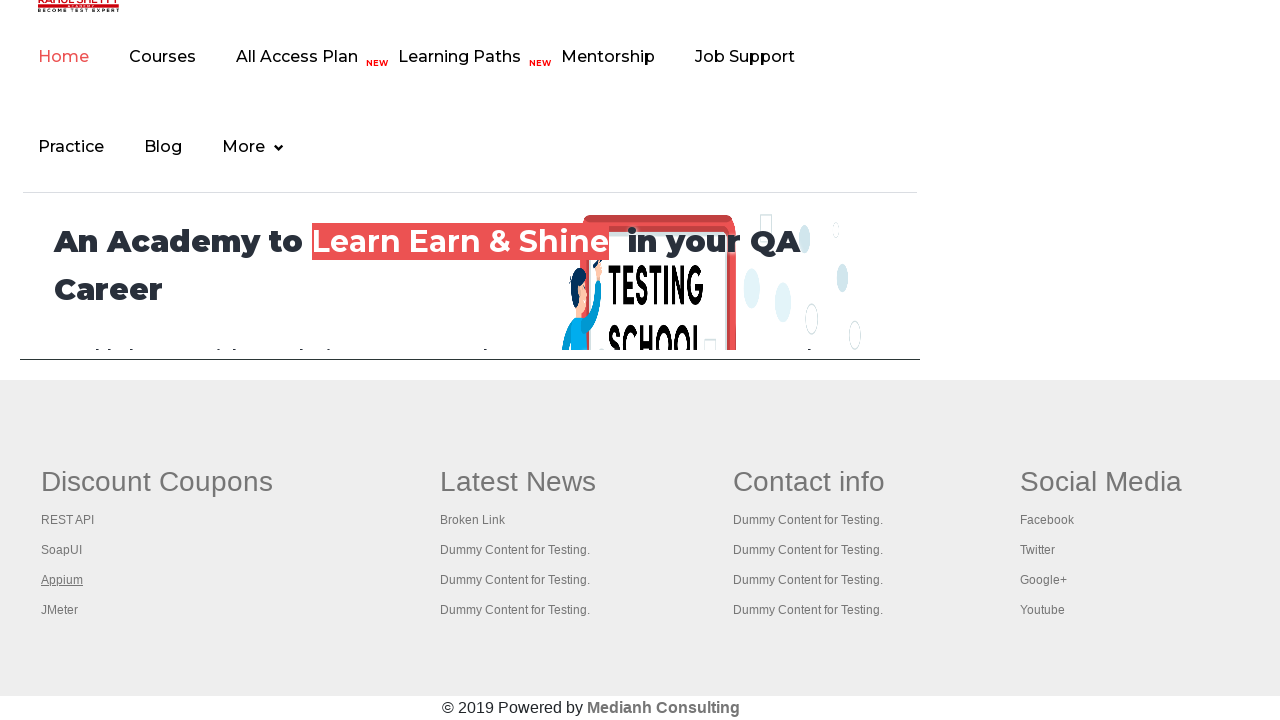

Captured new page object for link 3
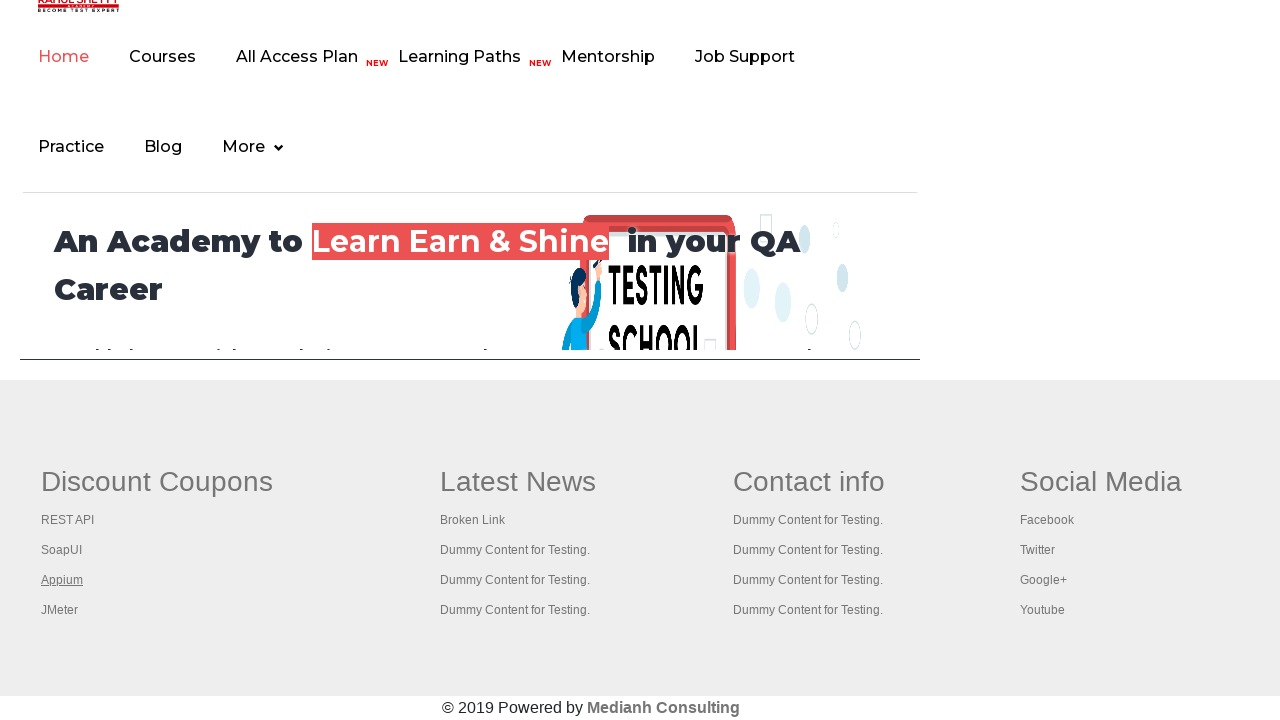

New page for link 3 loaded (domcontentloaded)
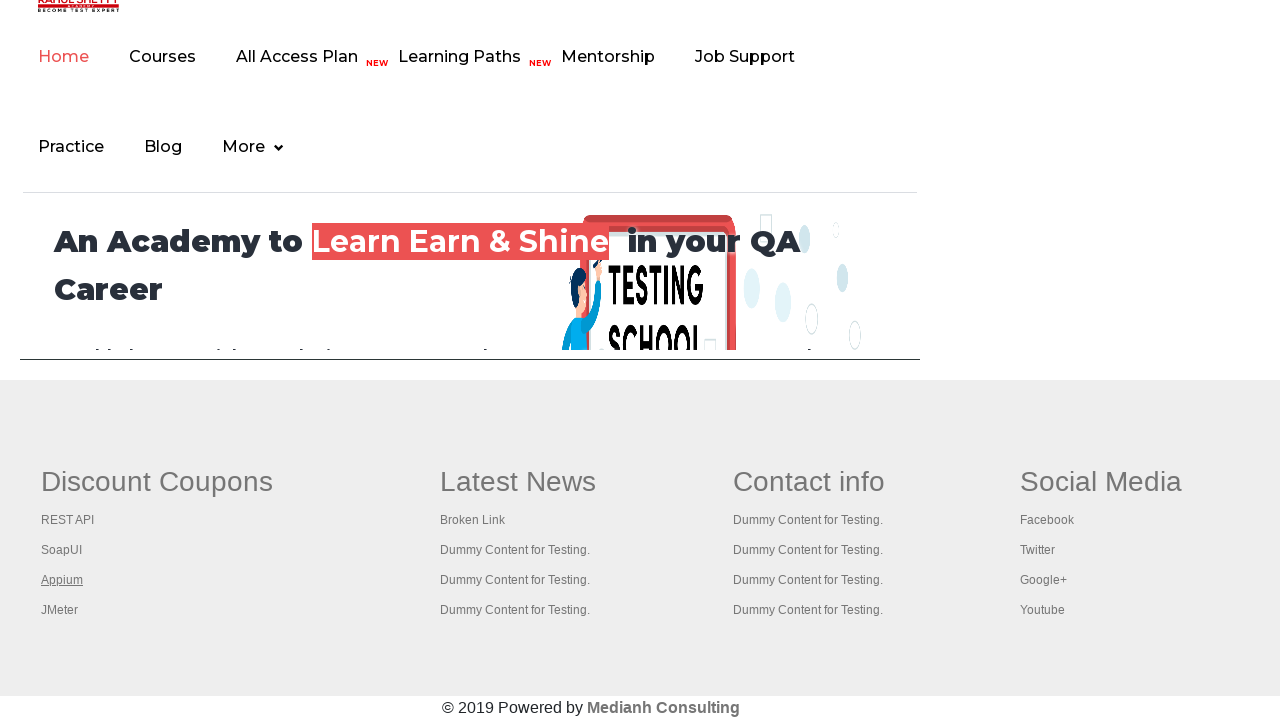

Switched back to original page after link 3
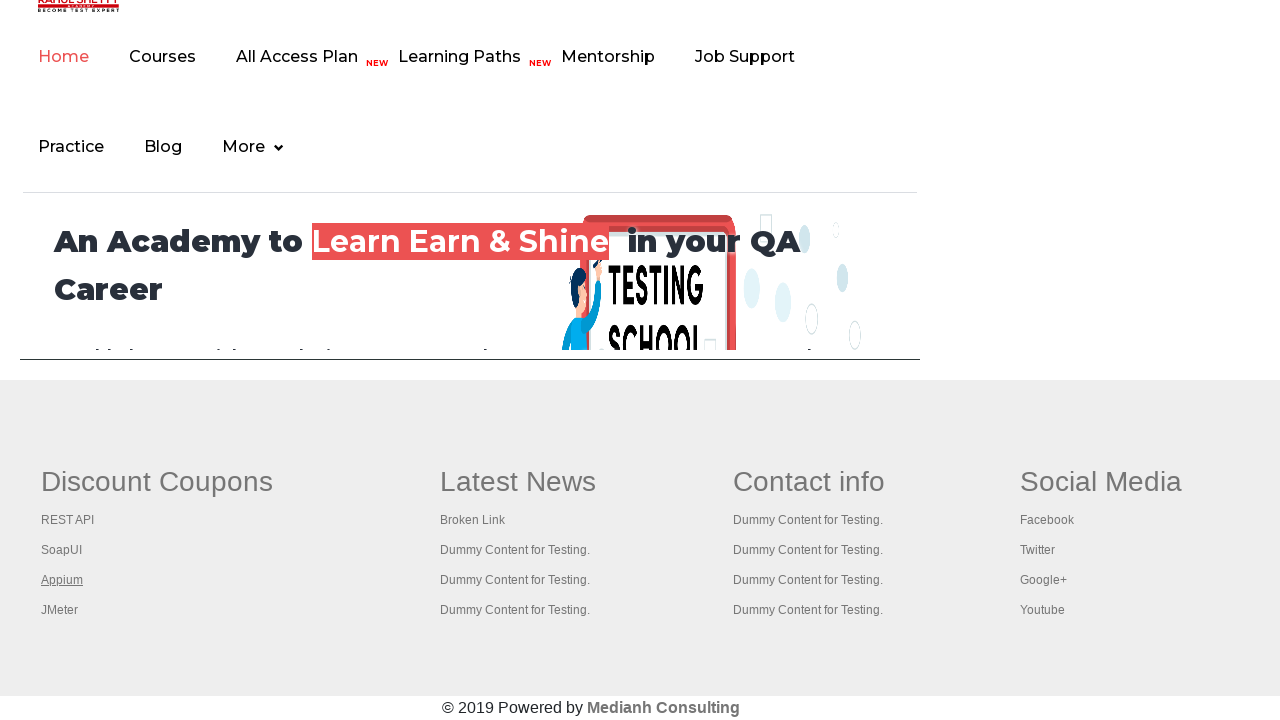

Opened footer link 4 in new tab using Ctrl+Click at (60, 610) on xpath=//table/tbody/tr/td[1]/ul >> a >> nth=4
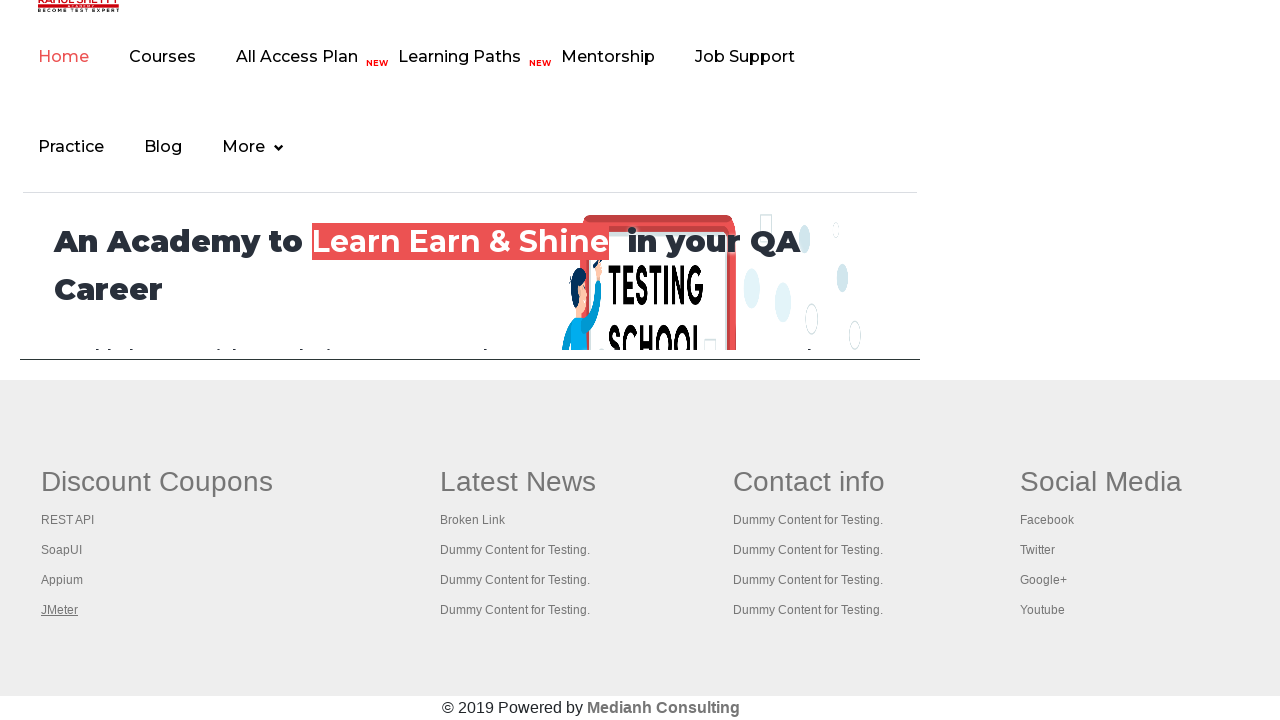

Captured new page object for link 4
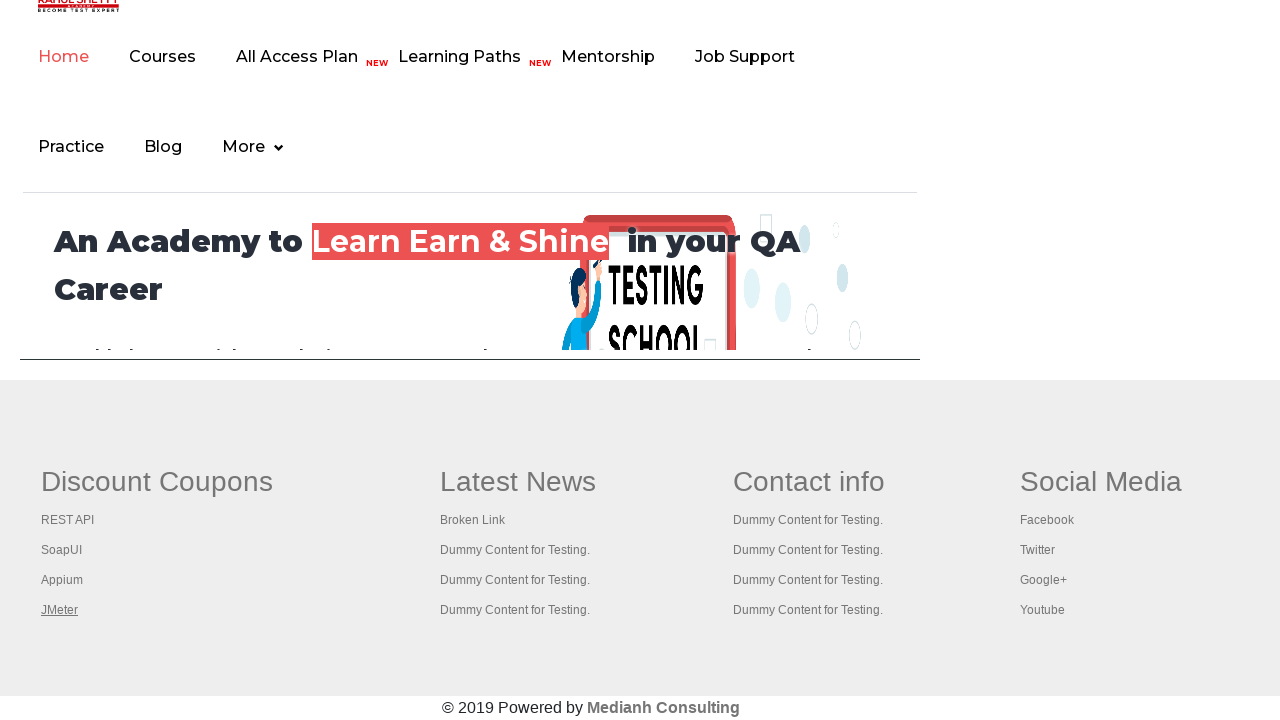

New page for link 4 loaded (domcontentloaded)
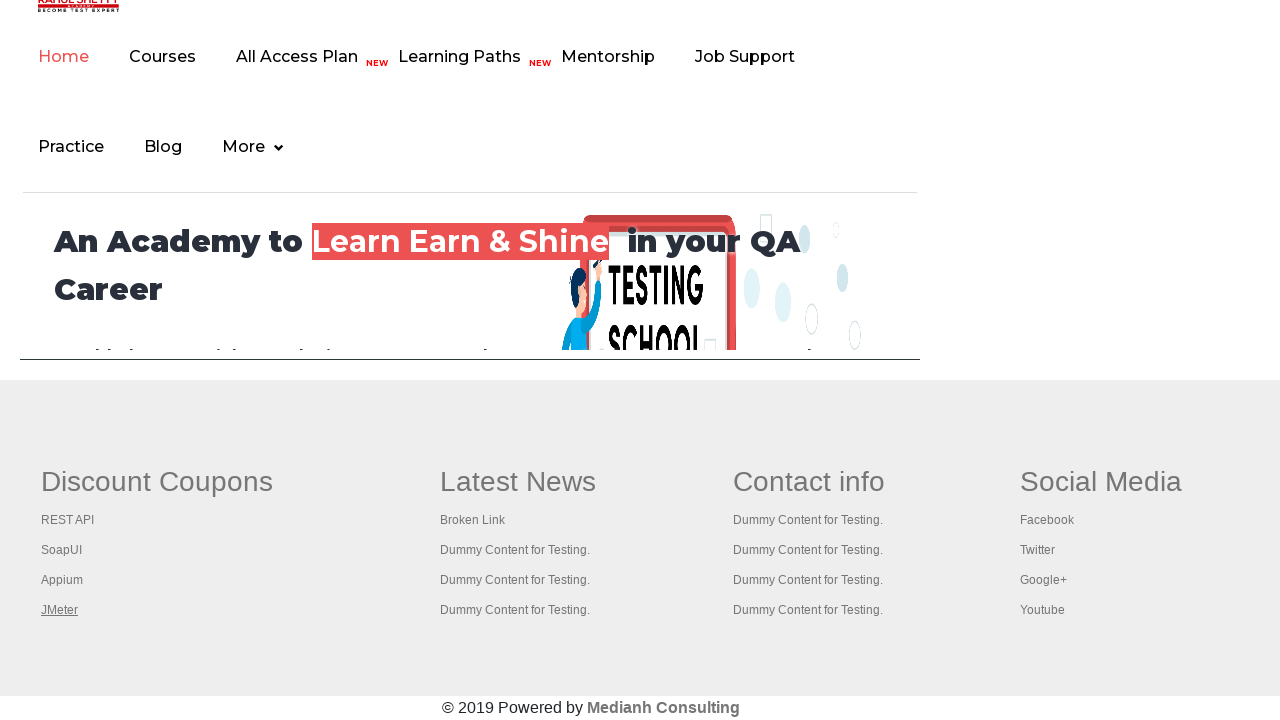

Switched back to original page after link 4
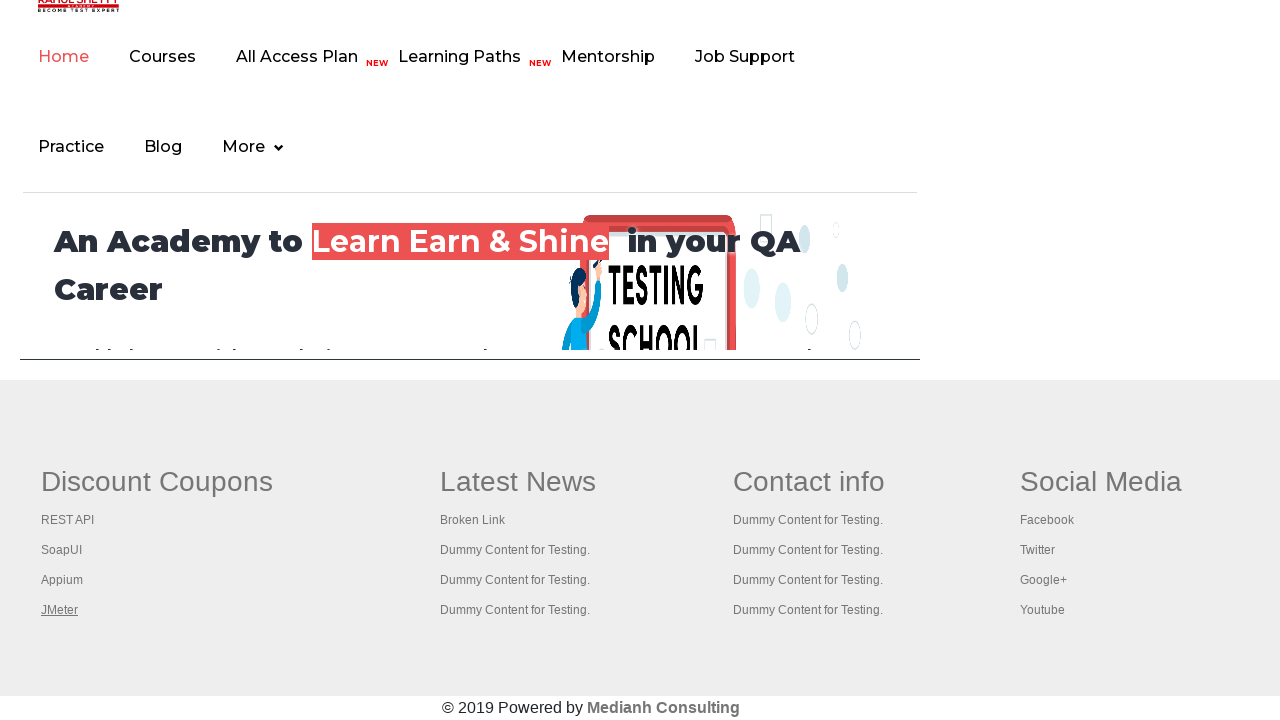

Brought browser page to front for verification
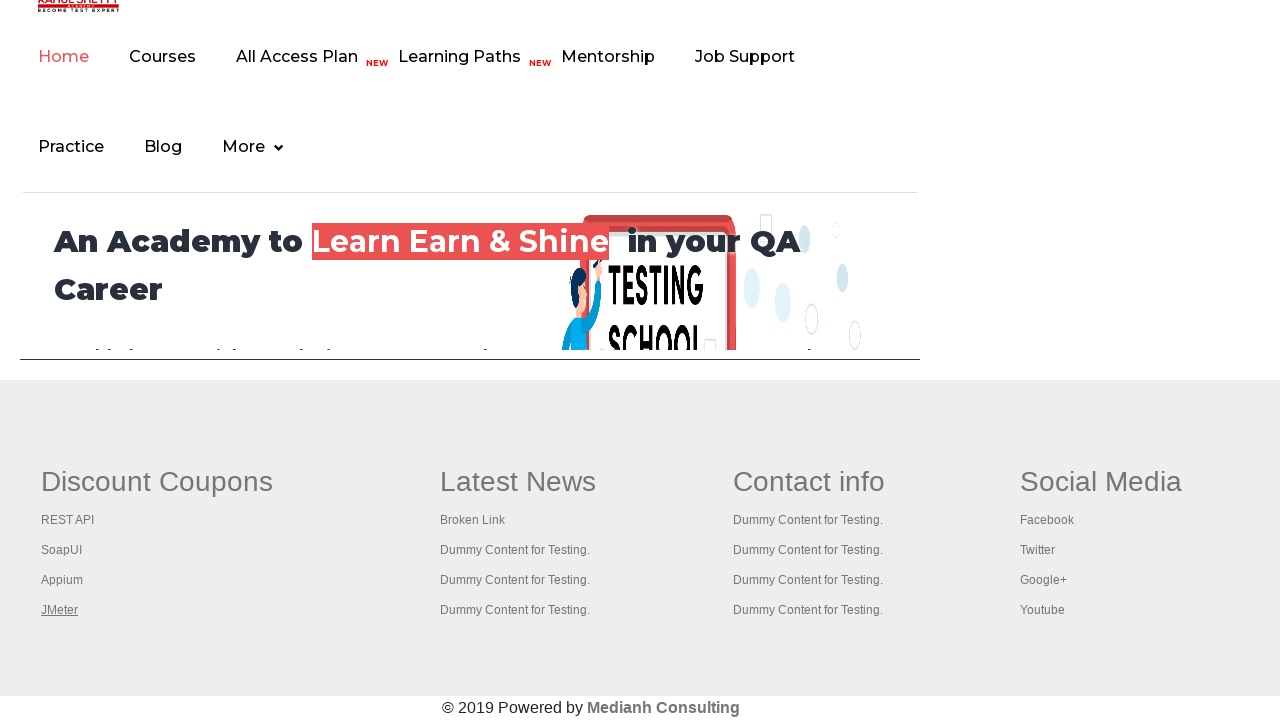

Verified browser page fully loaded
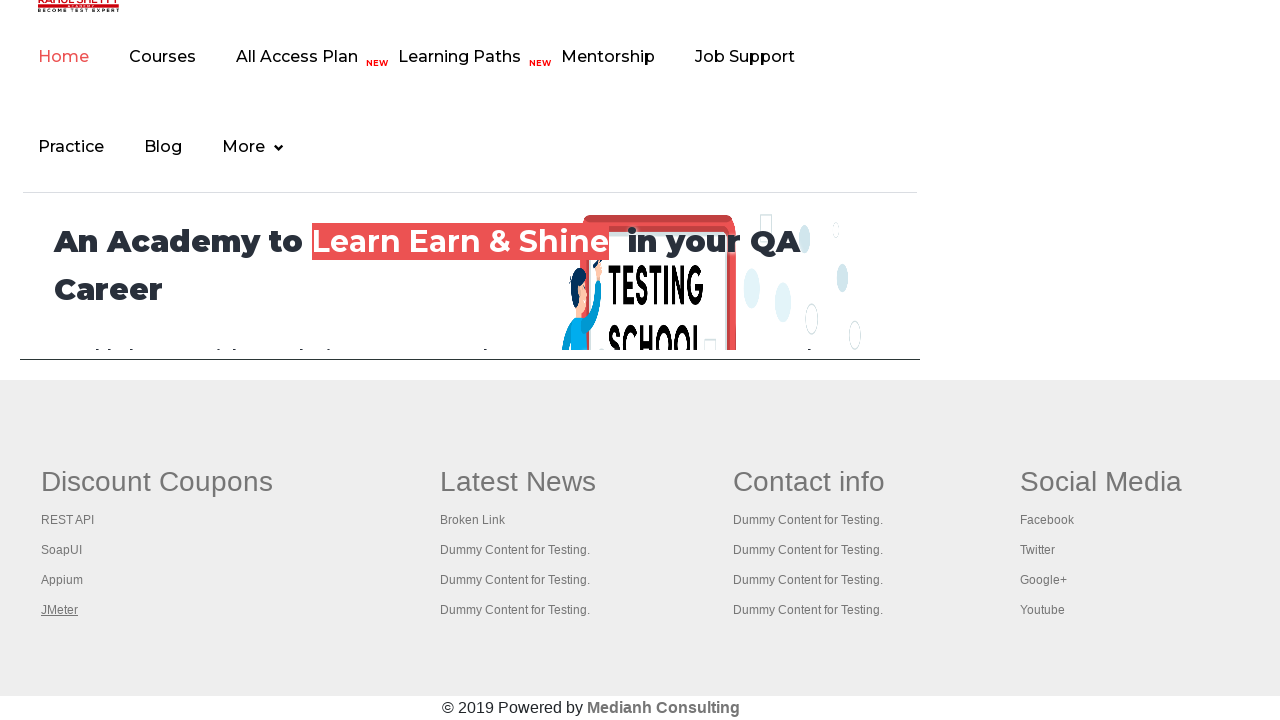

Brought browser page to front for verification
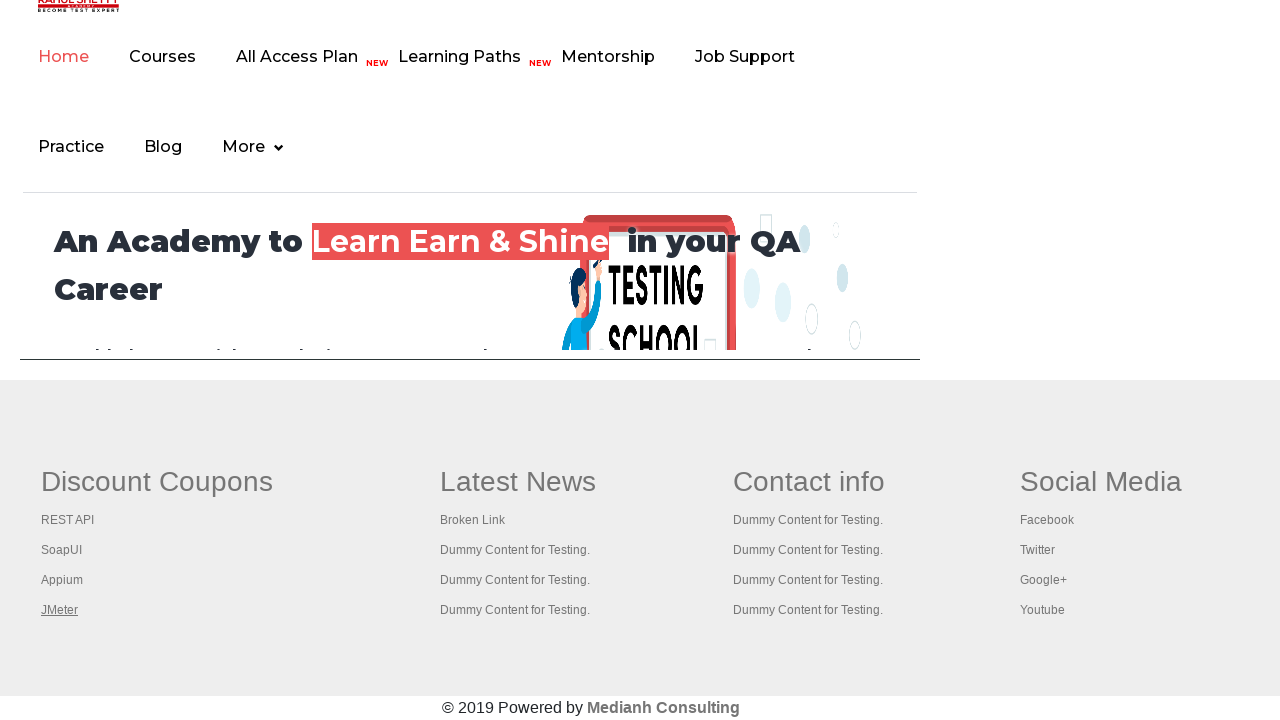

Verified browser page fully loaded
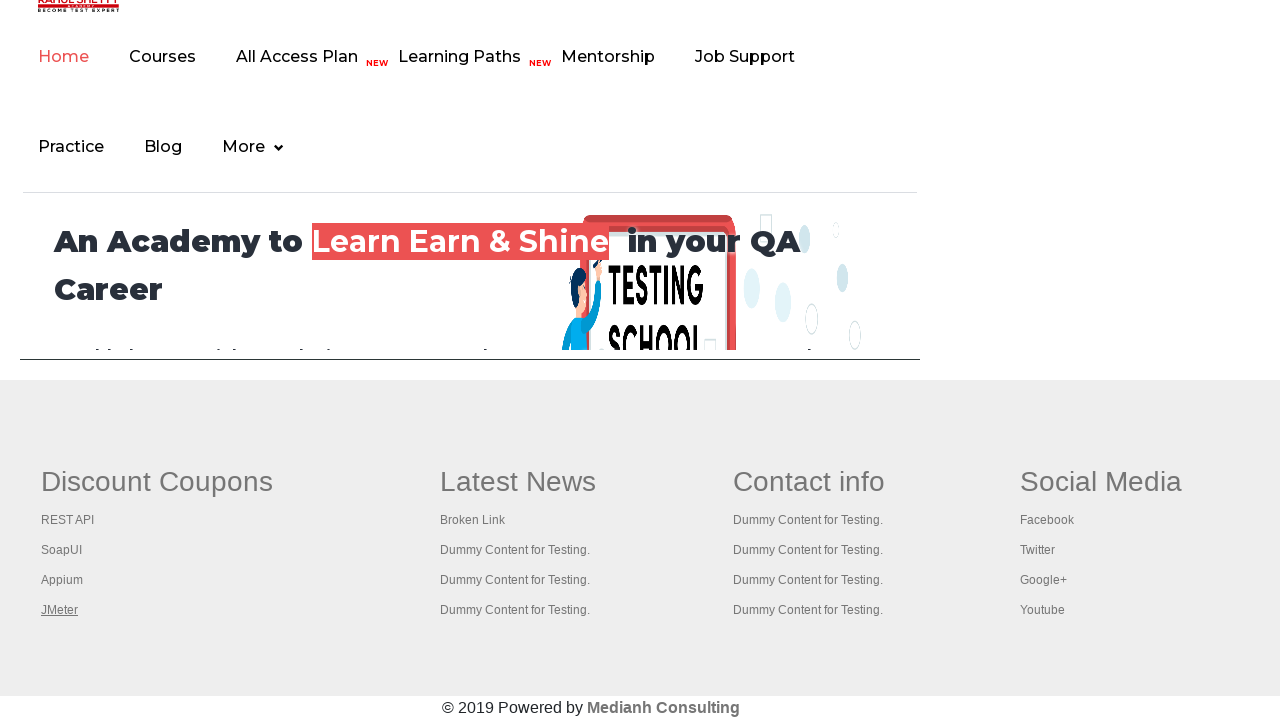

Brought browser page to front for verification
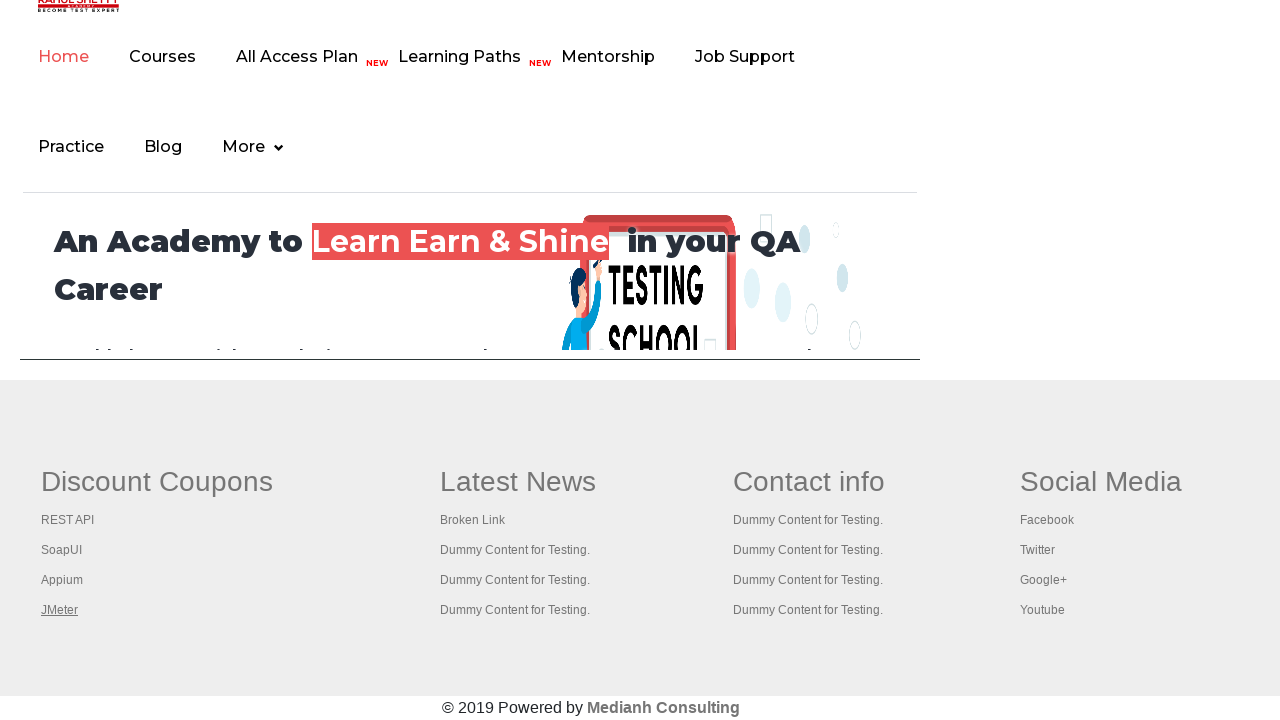

Verified browser page fully loaded
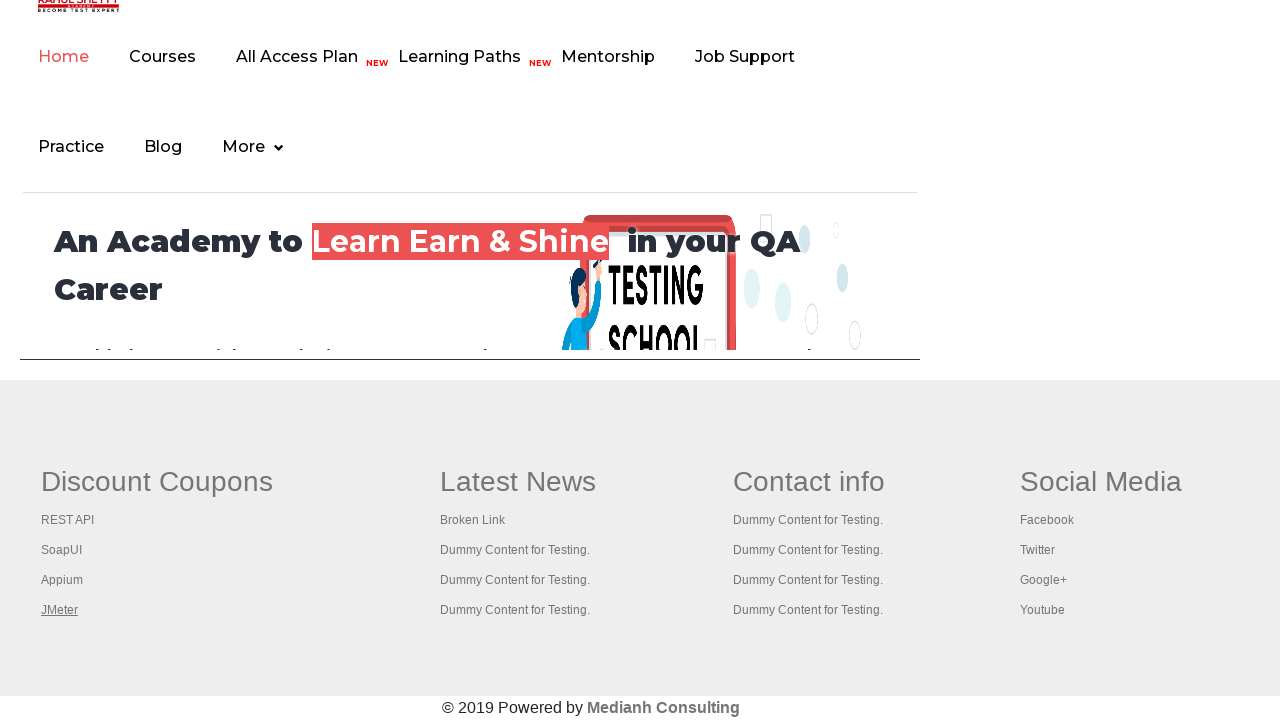

Brought browser page to front for verification
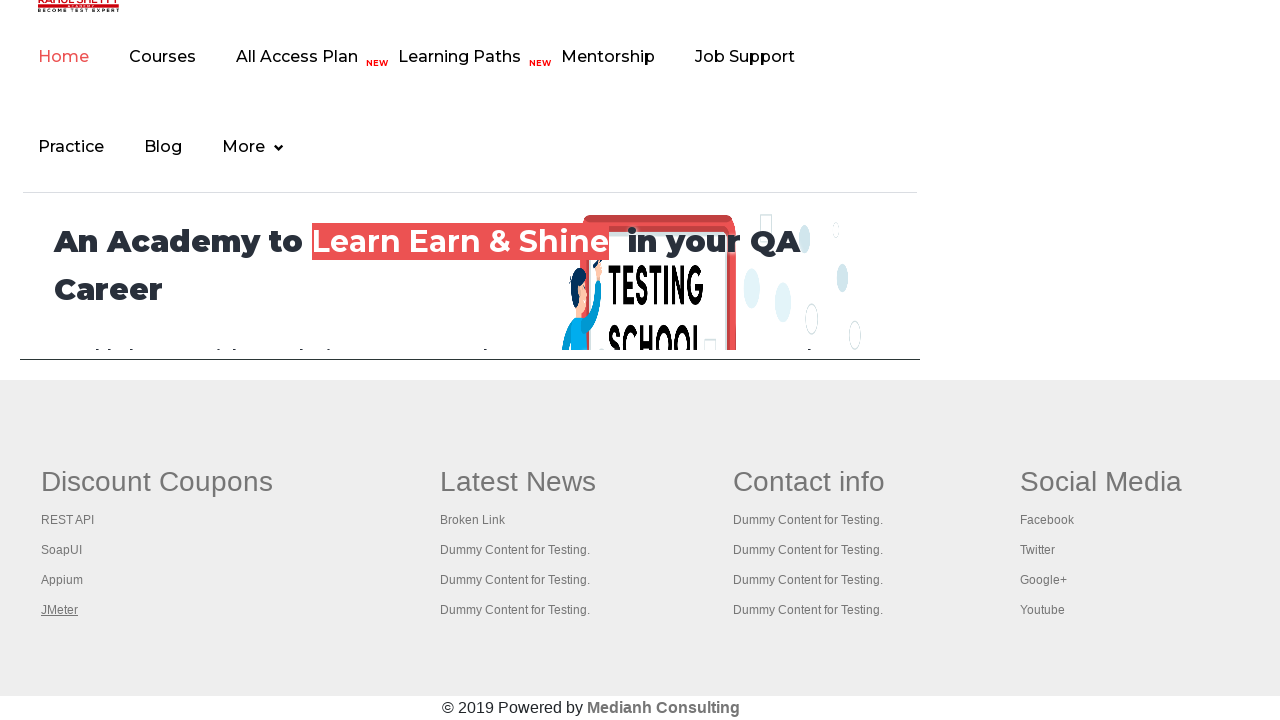

Verified browser page fully loaded
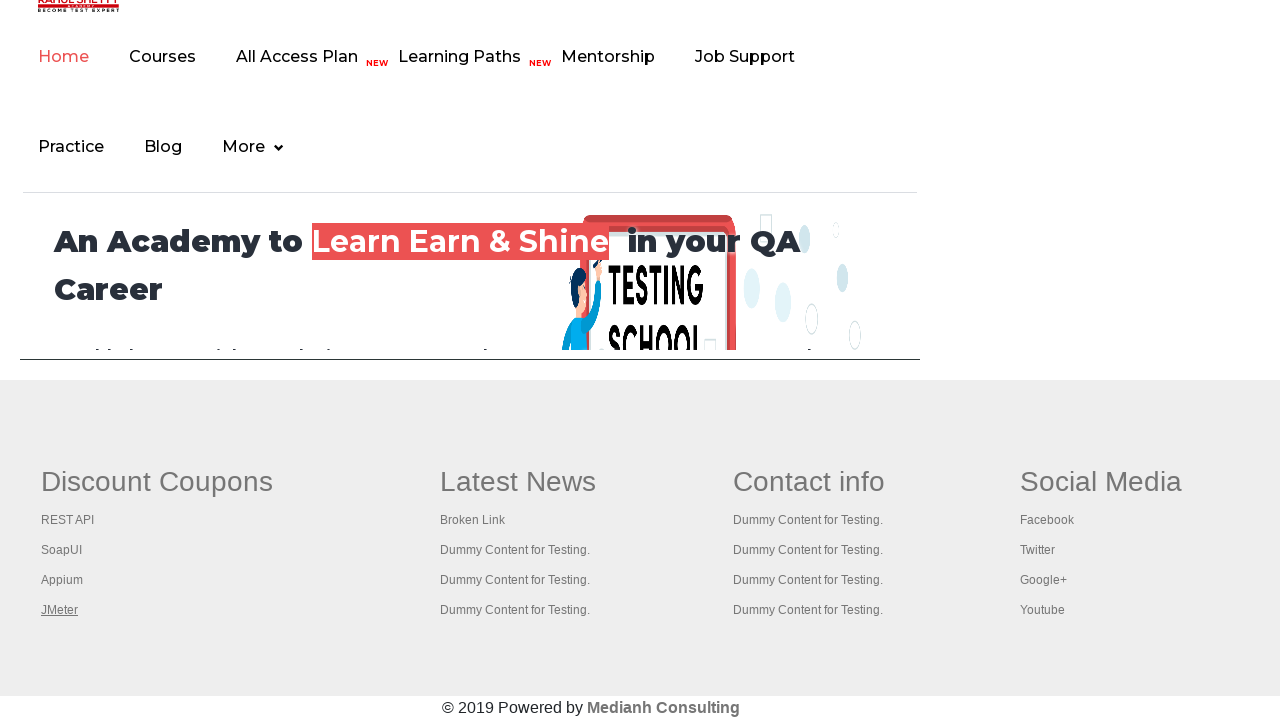

Brought browser page to front for verification
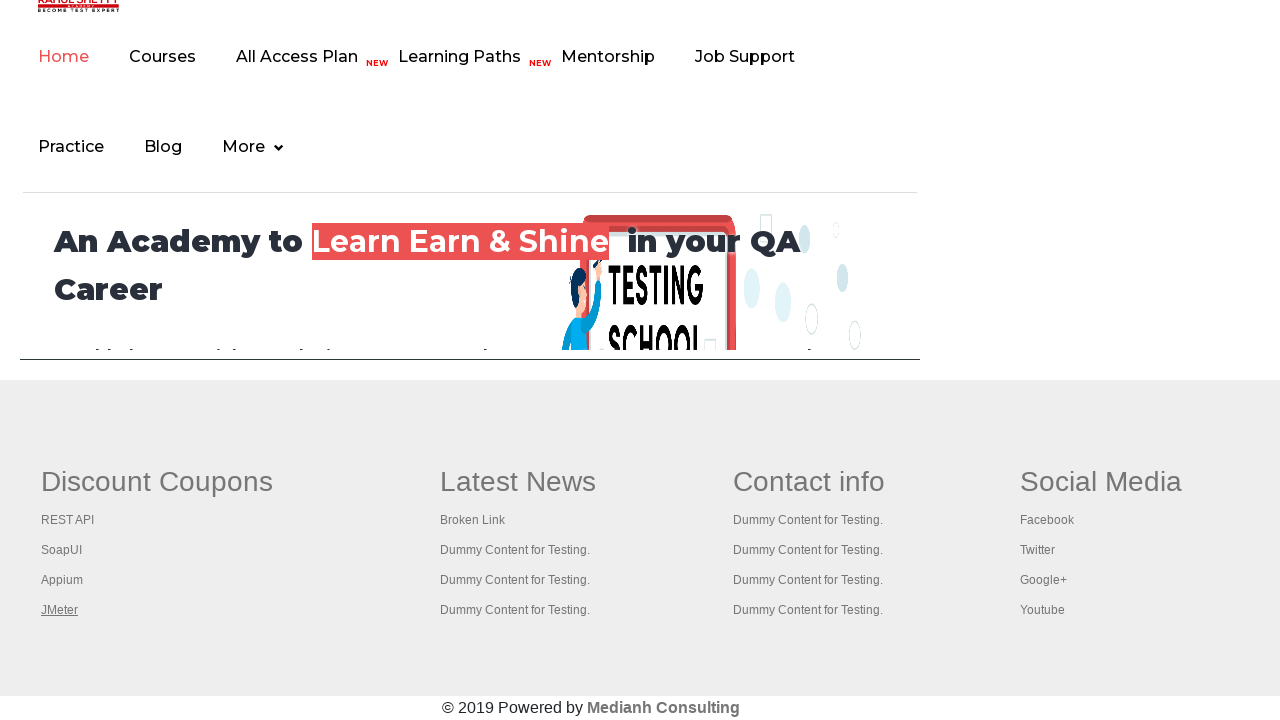

Verified browser page fully loaded
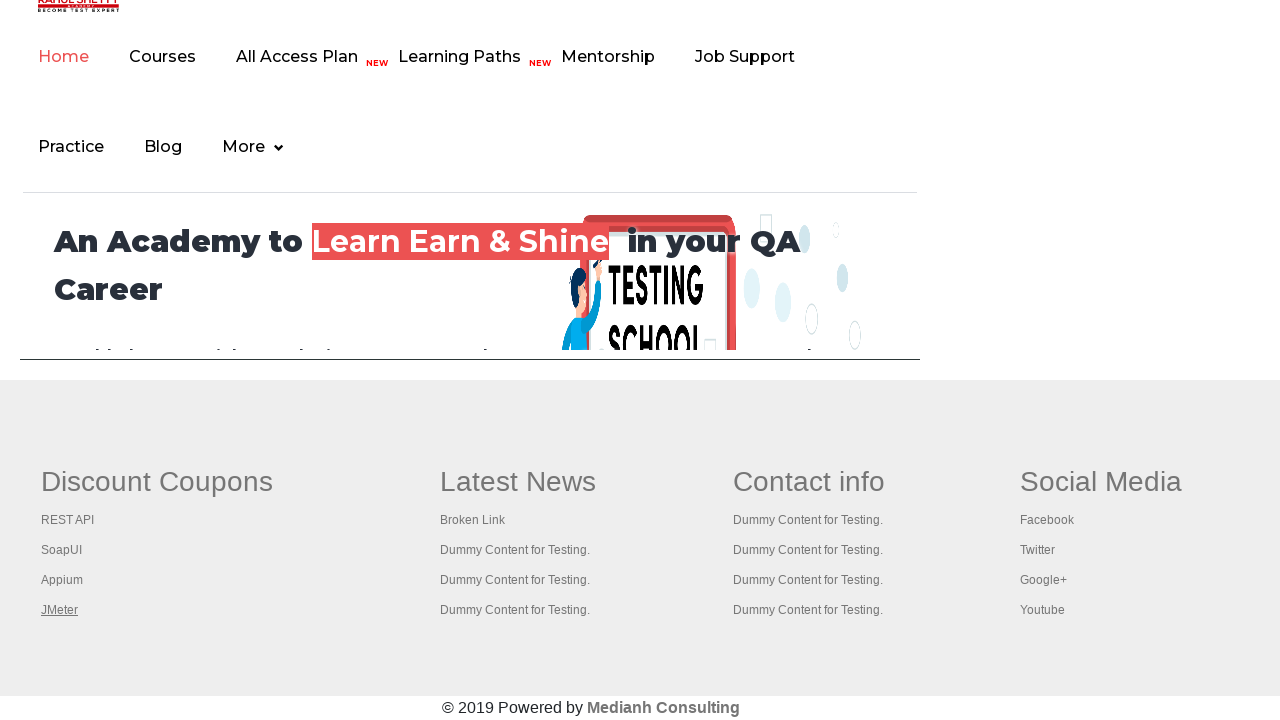

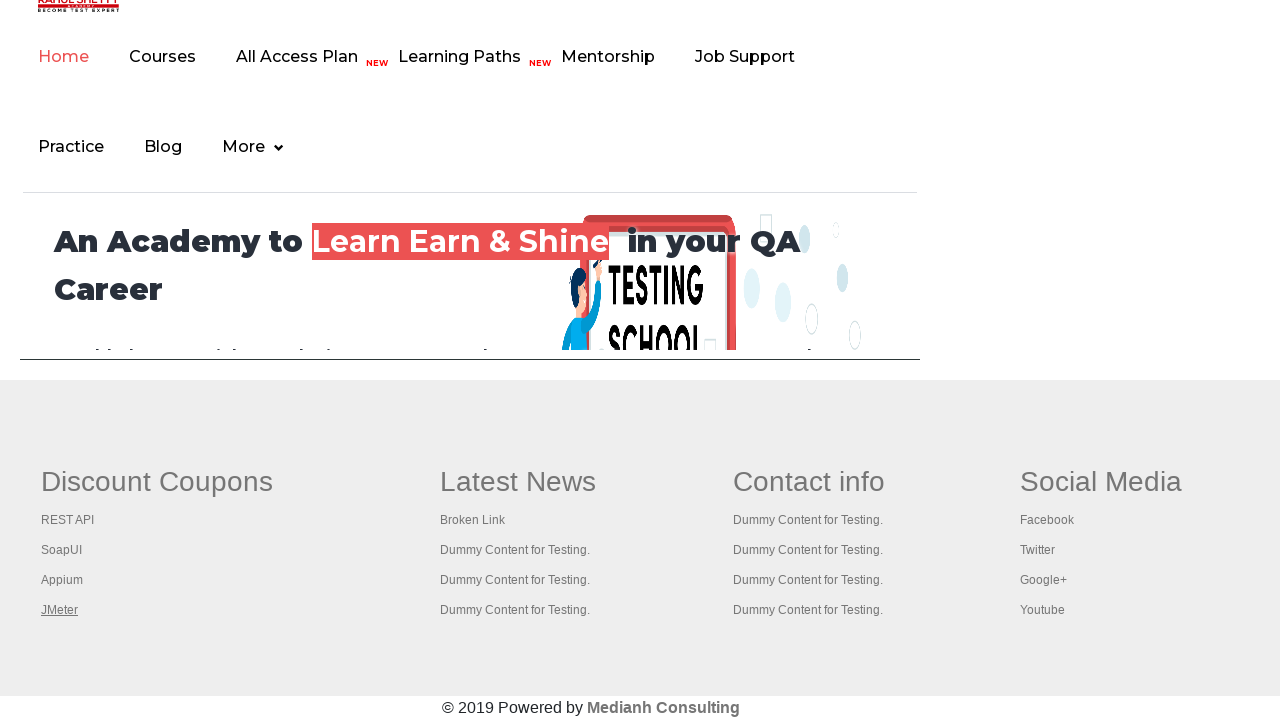